Navigates to DemoBlaze website and verifies the page title contains "STORE"

Starting URL: https://www.demoblaze.com/

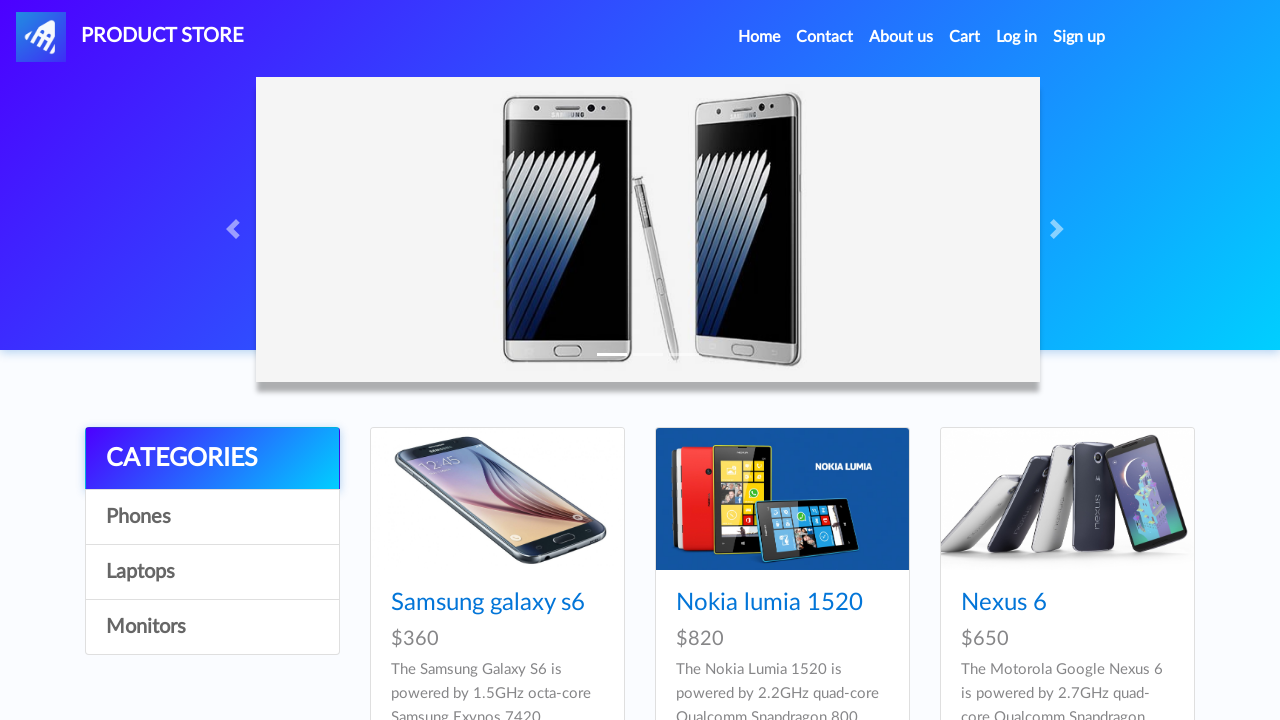

Retrieved page title
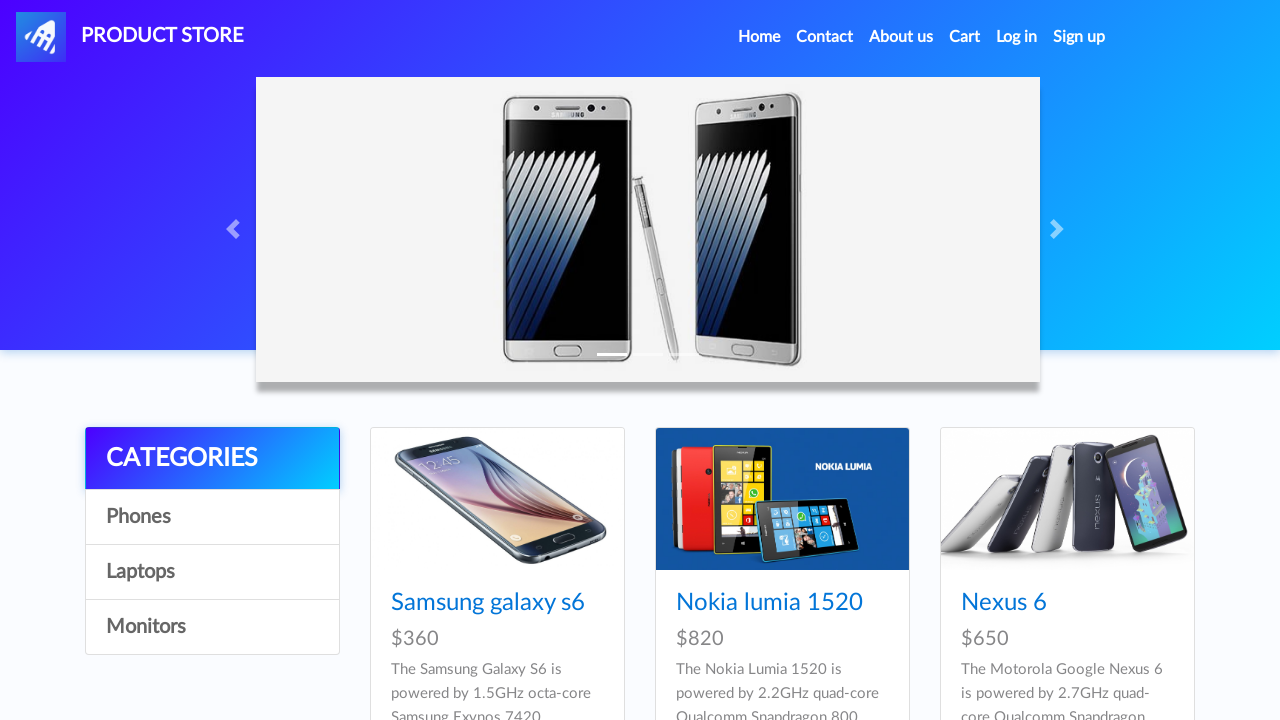

Set expected title to 'STORE'
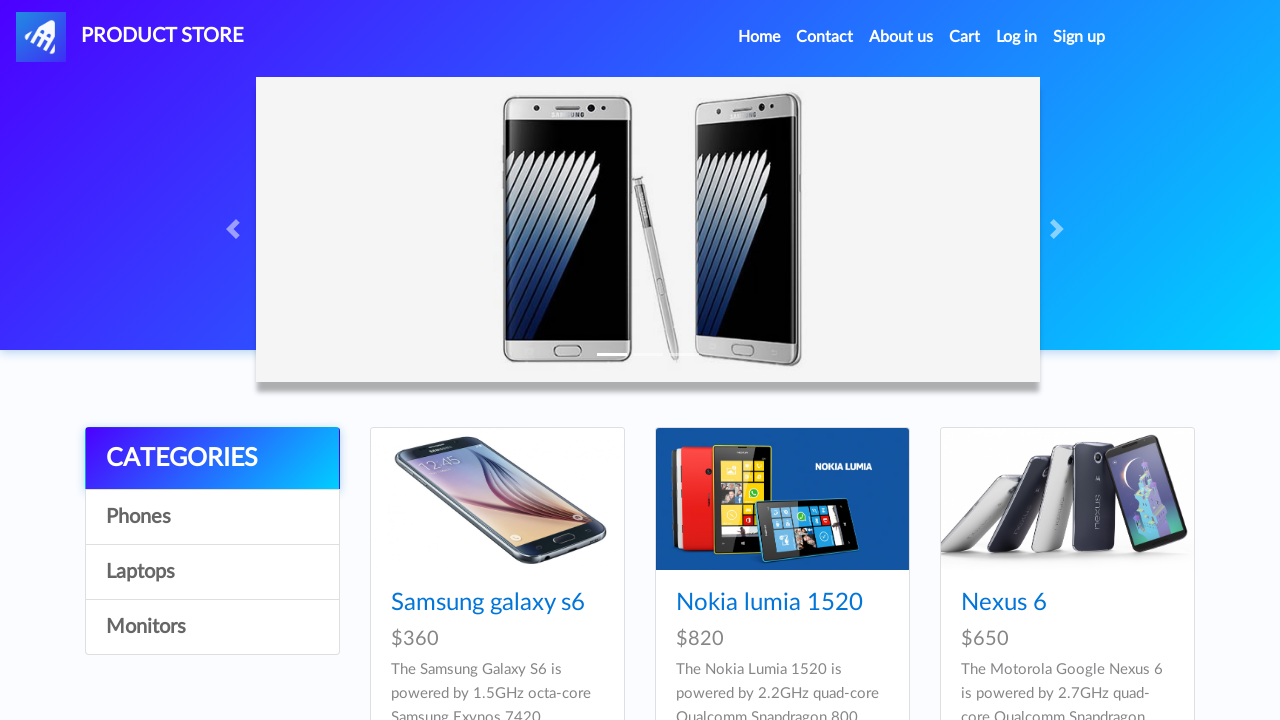

Verified page title contains 'STORE' - correct website
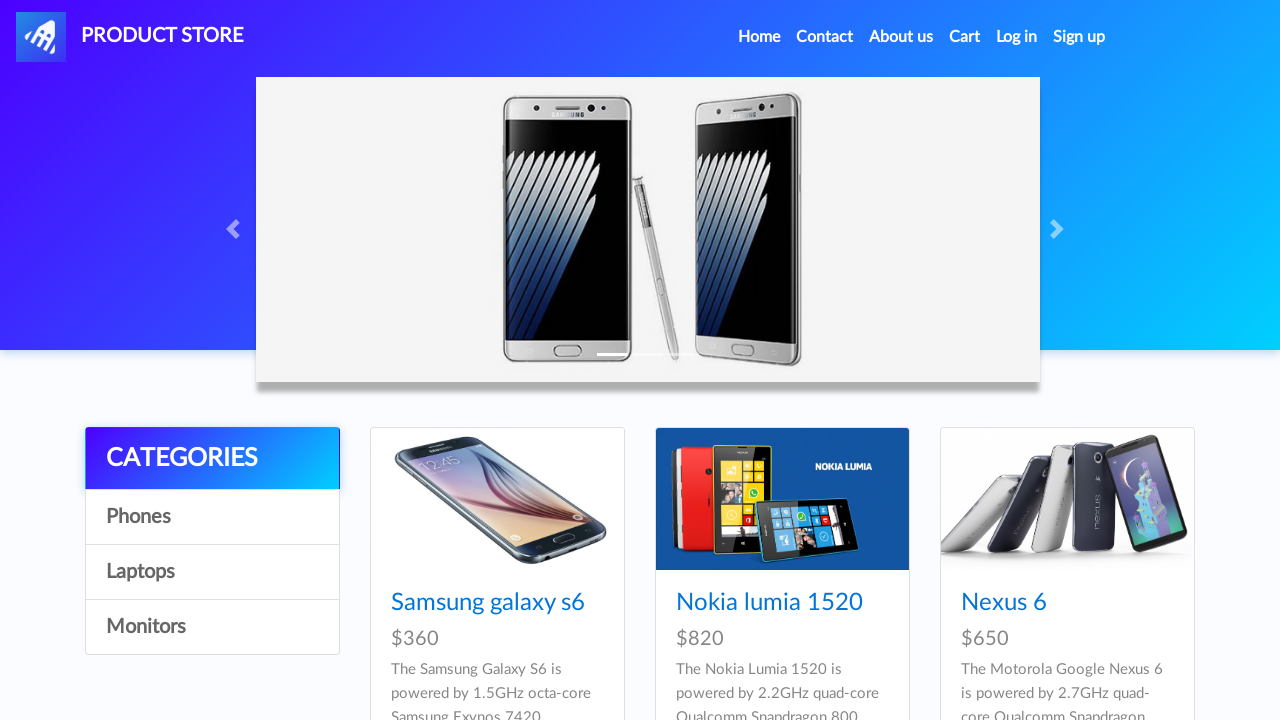

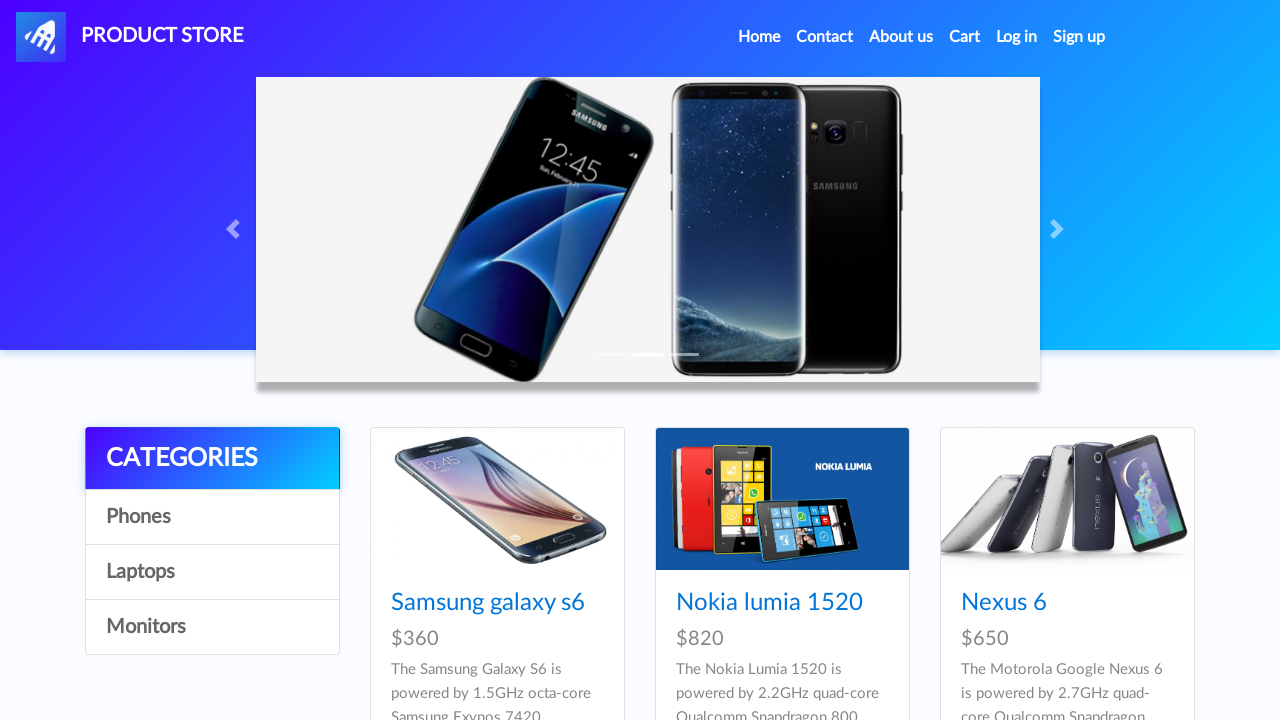